Tests JavaScript alert handling by interacting with confirm and prompt dialogs, accepting/dismissing them and entering text

Starting URL: https://the-internet.herokuapp.com/javascript_alerts

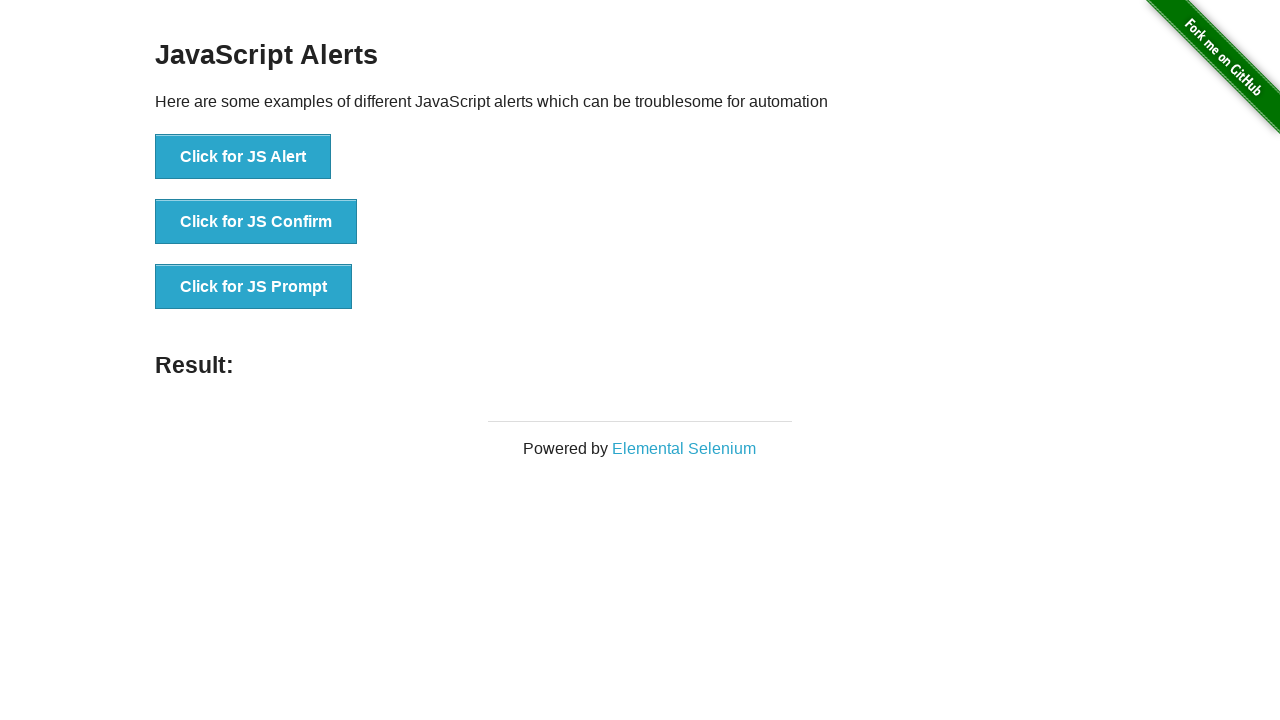

Clicked button to trigger confirm alert at (256, 222) on button[onclick='jsConfirm()']
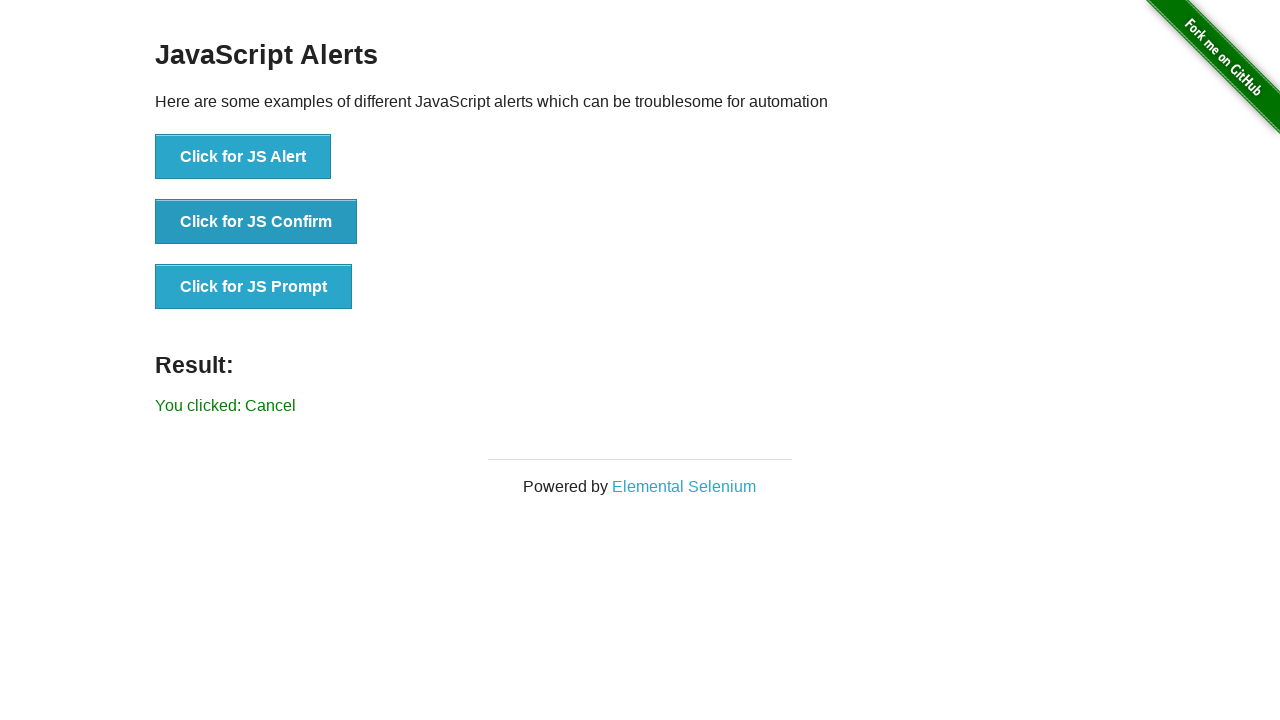

Set up dialog handler to accept alerts
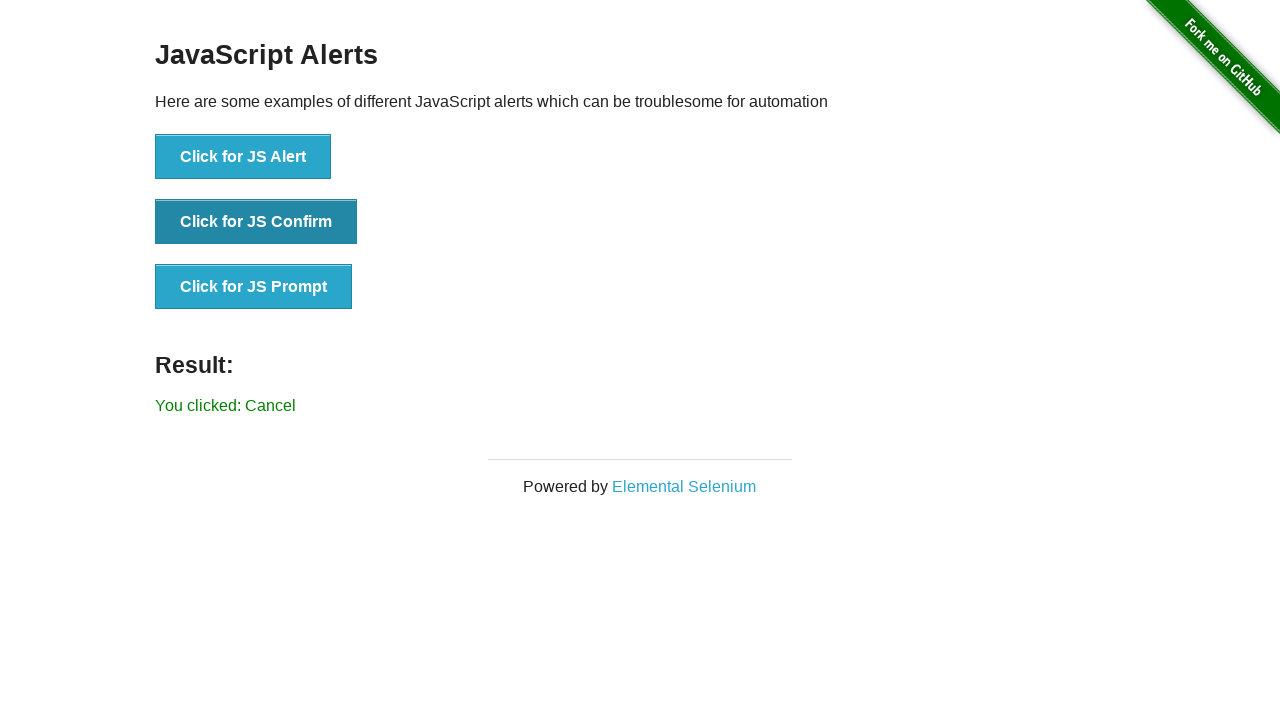

Clicked button to trigger second confirm alert at (256, 222) on button[onclick='jsConfirm()']
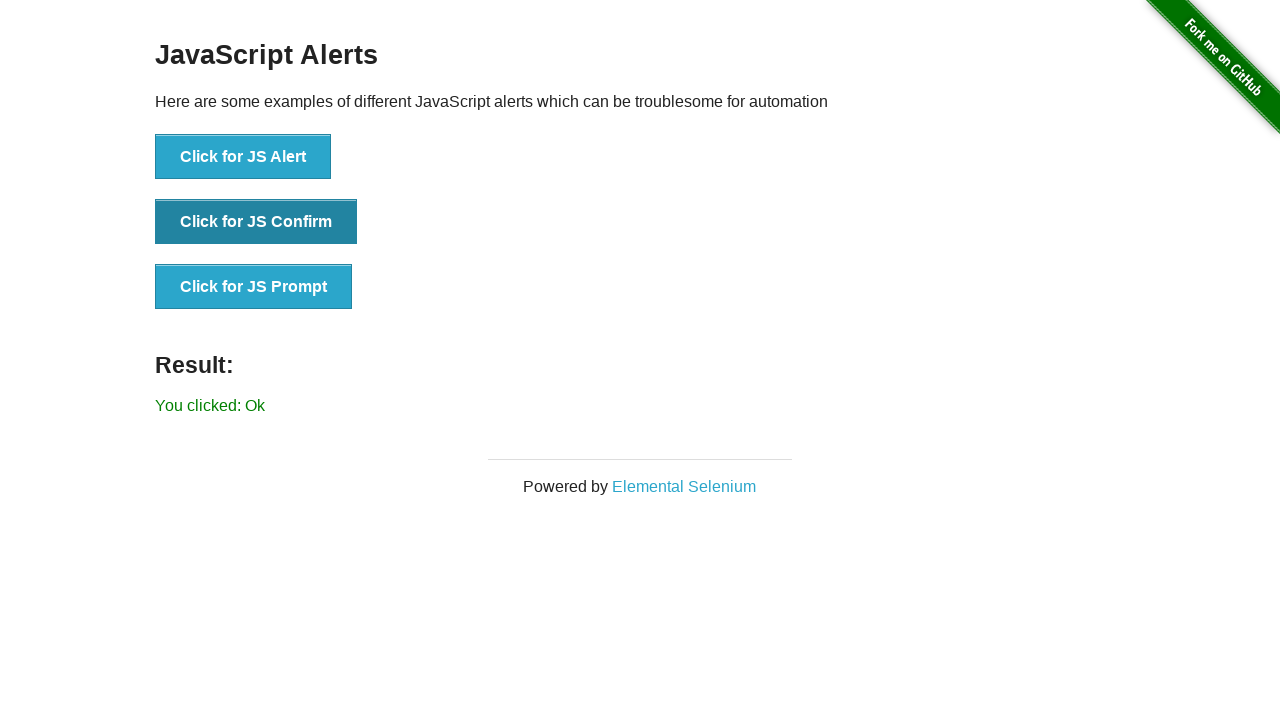

Set up dialog handler to dismiss the alert
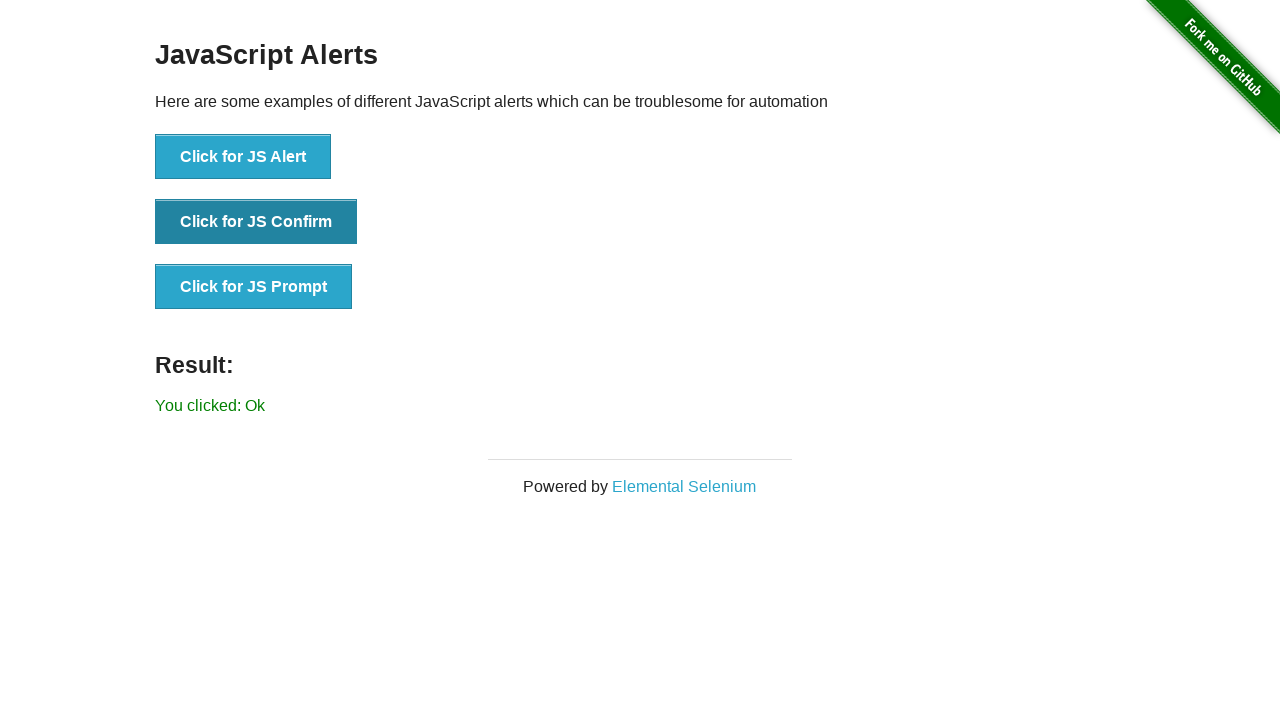

Clicked button to trigger prompt alert at (254, 287) on xpath=//button[@onclick='jsPrompt()']
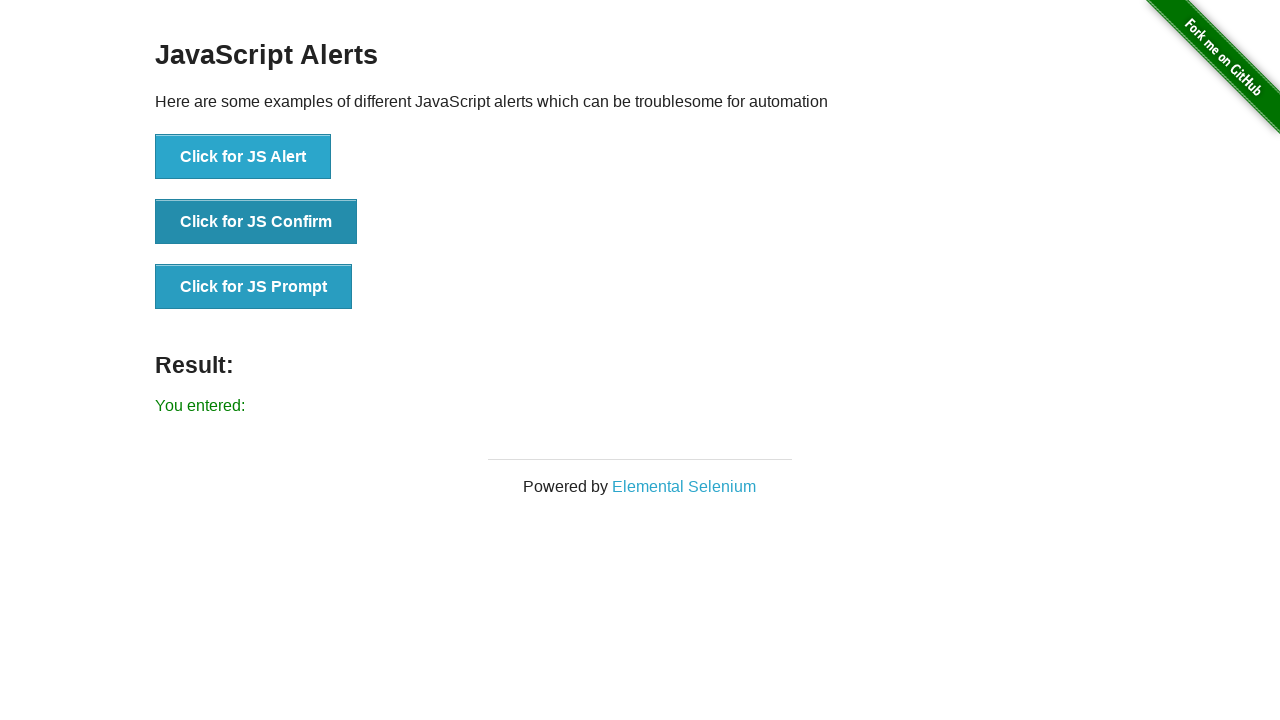

Set up dialog handler to accept prompt with text 'jaydev'
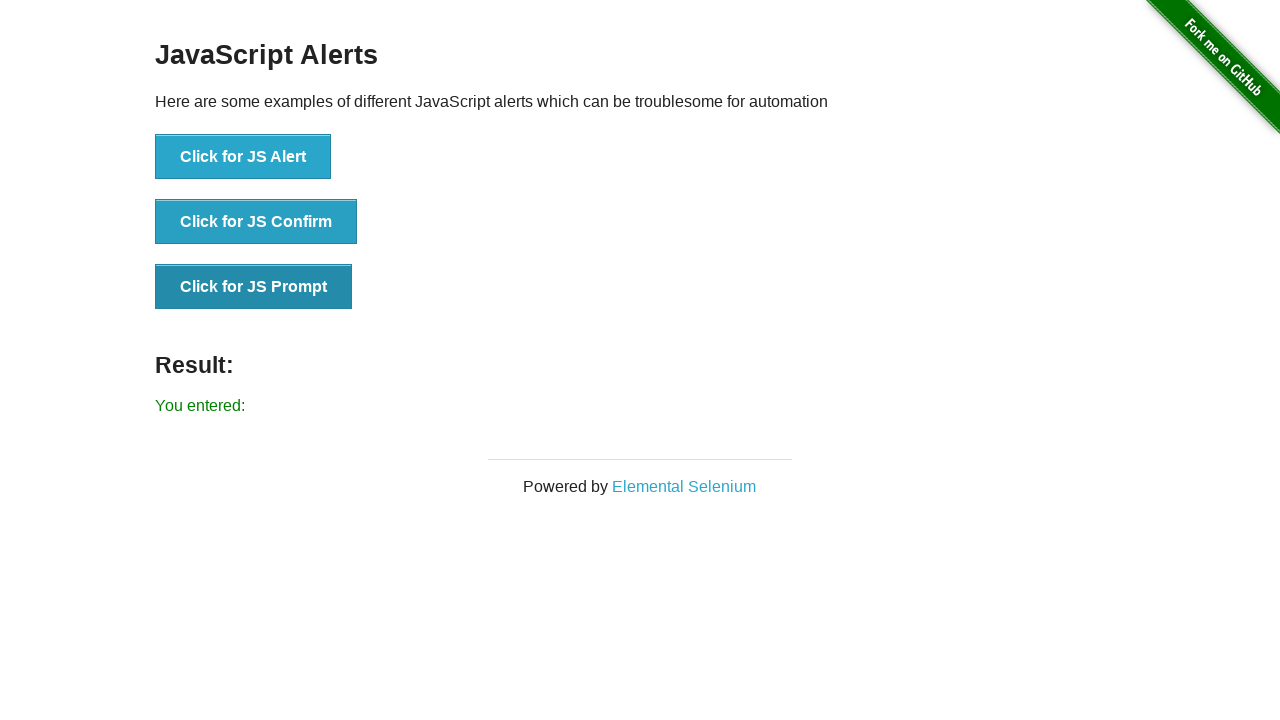

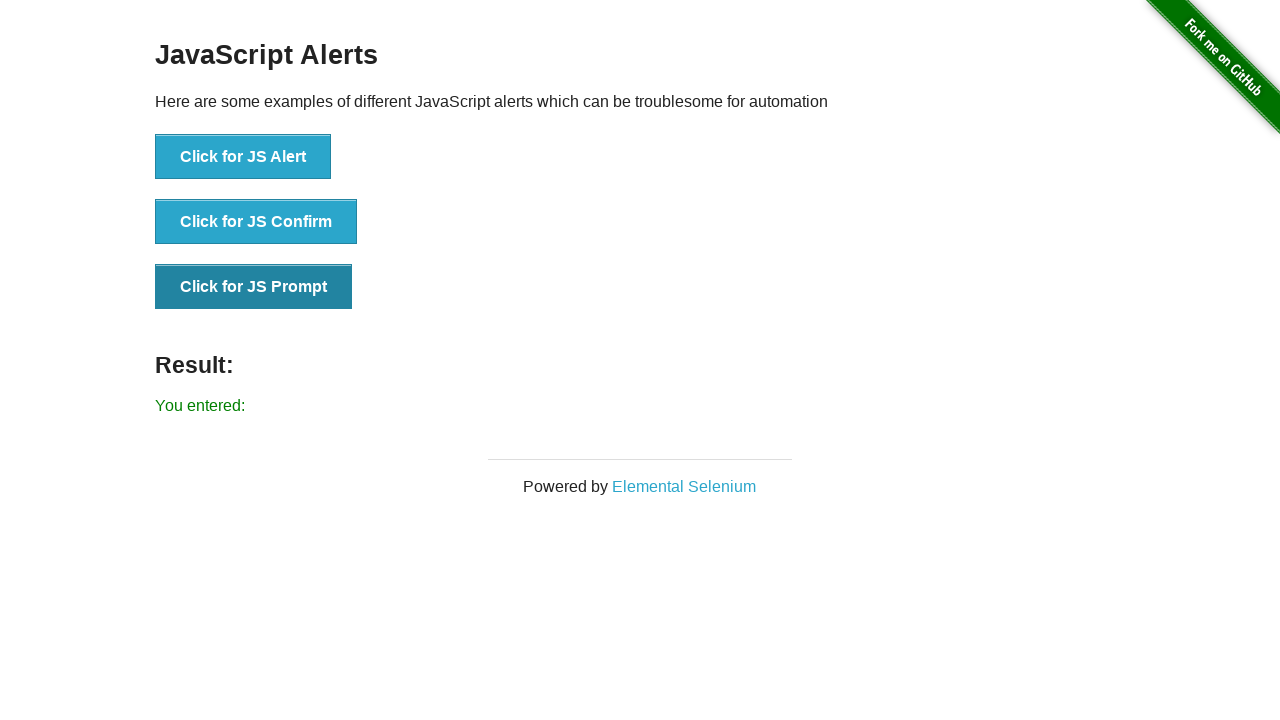